Tests e-commerce cart functionality by adding multiple vegetable items (Cucumber, Beetroot, Beans, Potato) to the cart, proceeding to checkout, applying a promo code, and verifying the promo info message appears.

Starting URL: https://rahulshettyacademy.com/seleniumPractise/#/

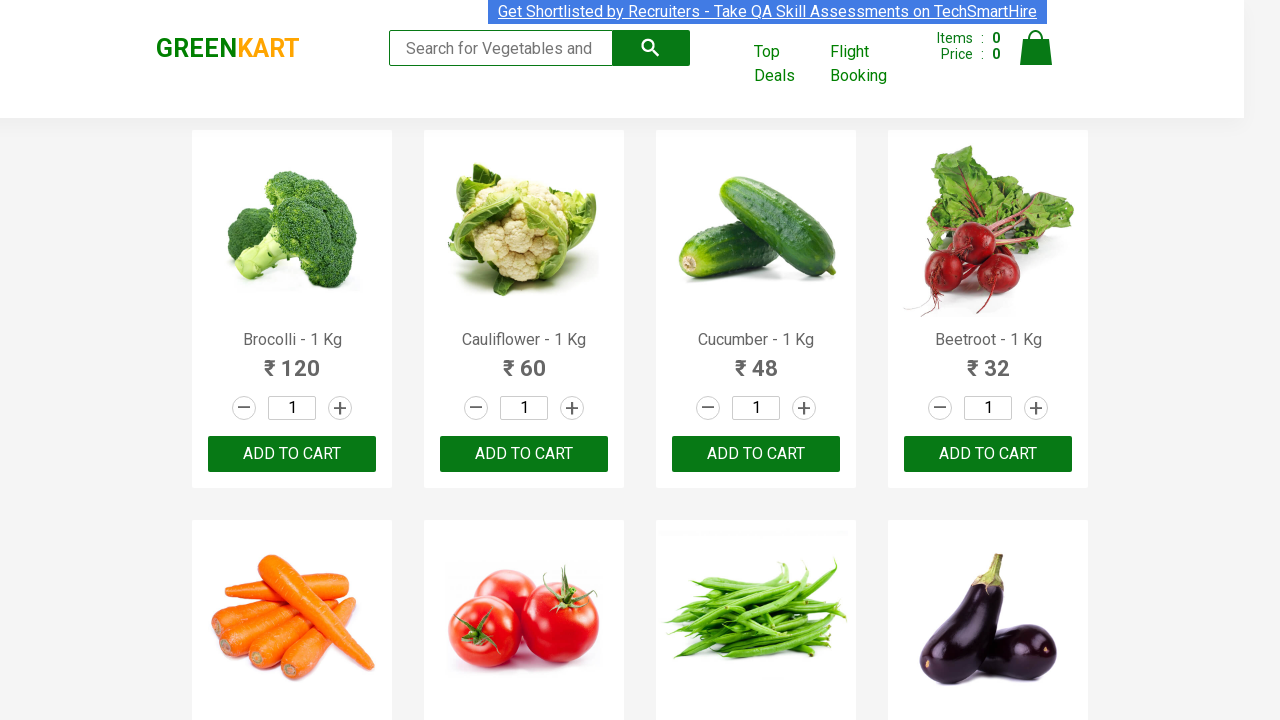

Waited for product names to load
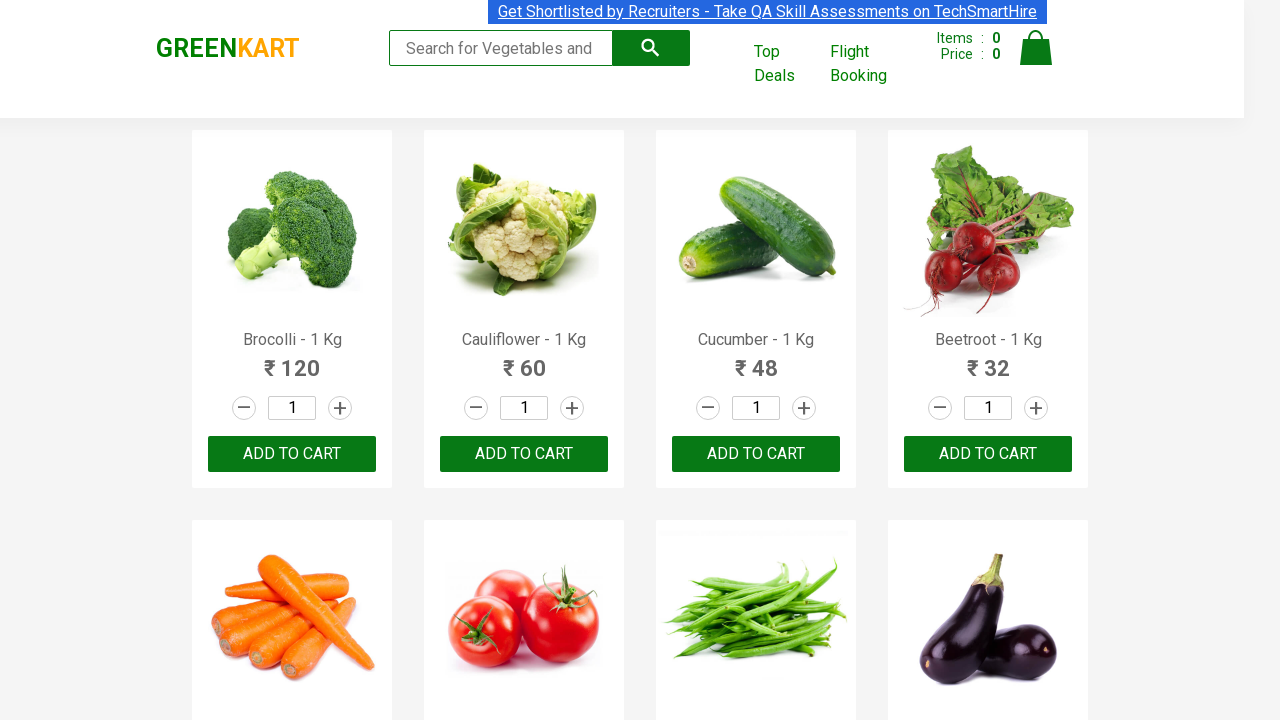

Retrieved all product name elements
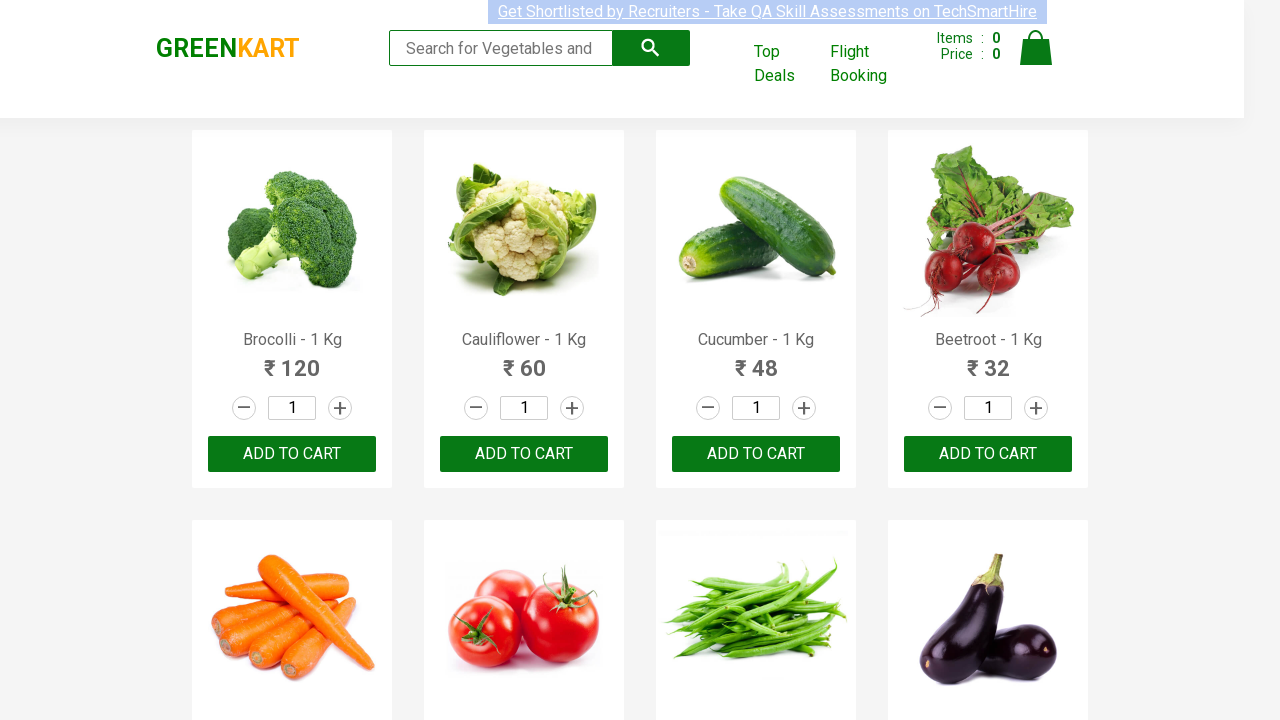

Retrieved all add to cart buttons
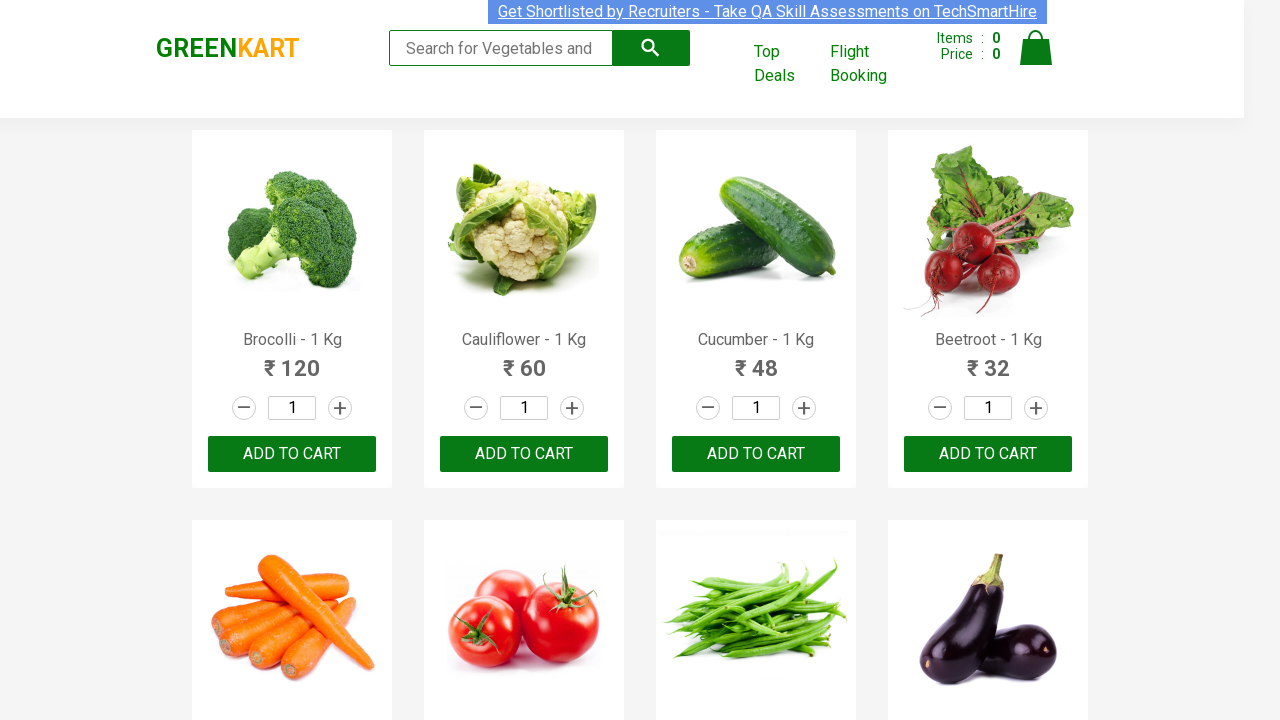

Added Cucumber to cart at (756, 454) on xpath=//div[@class='product-action']/button >> nth=2
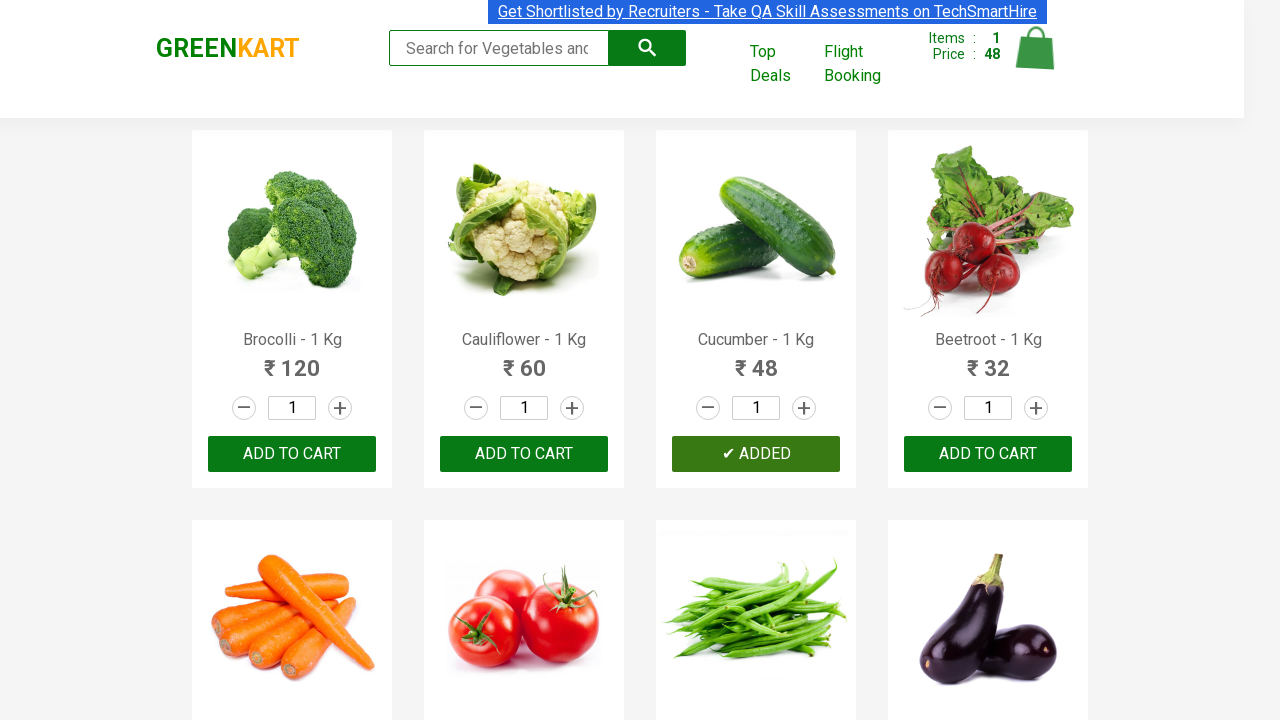

Added Beetroot to cart at (988, 454) on xpath=//div[@class='product-action']/button >> nth=3
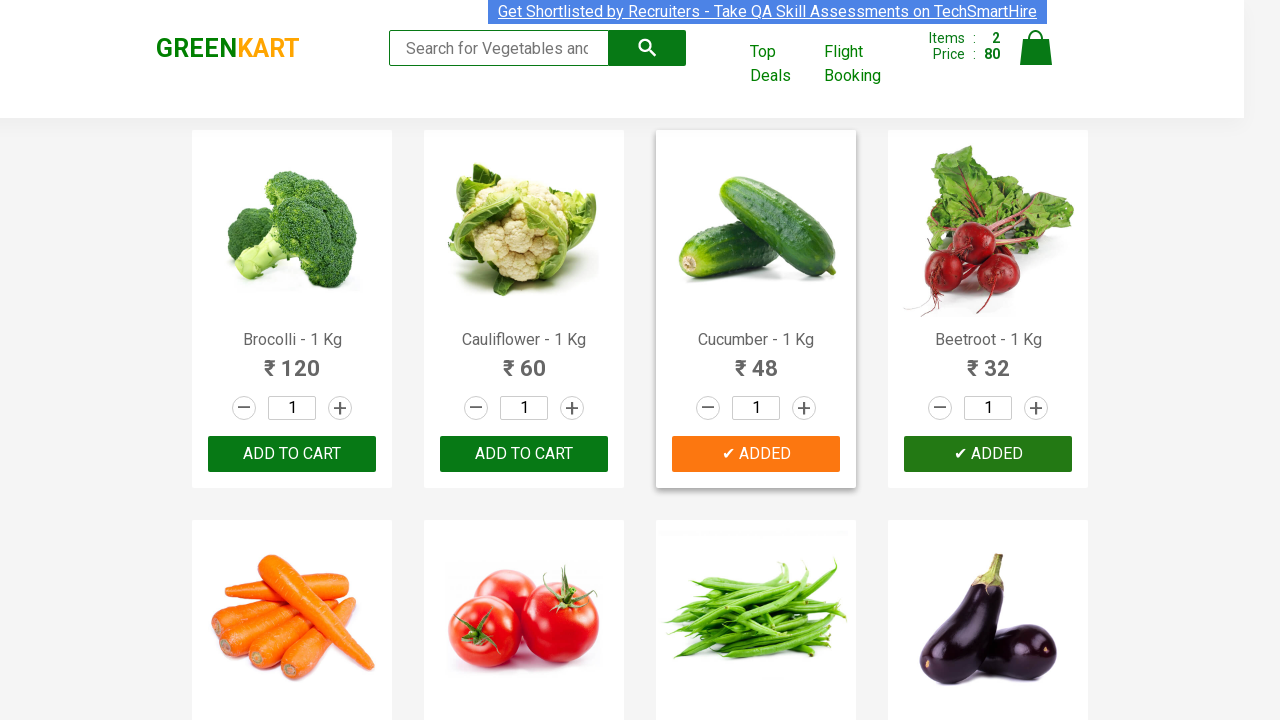

Added Beans to cart at (756, 360) on xpath=//div[@class='product-action']/button >> nth=6
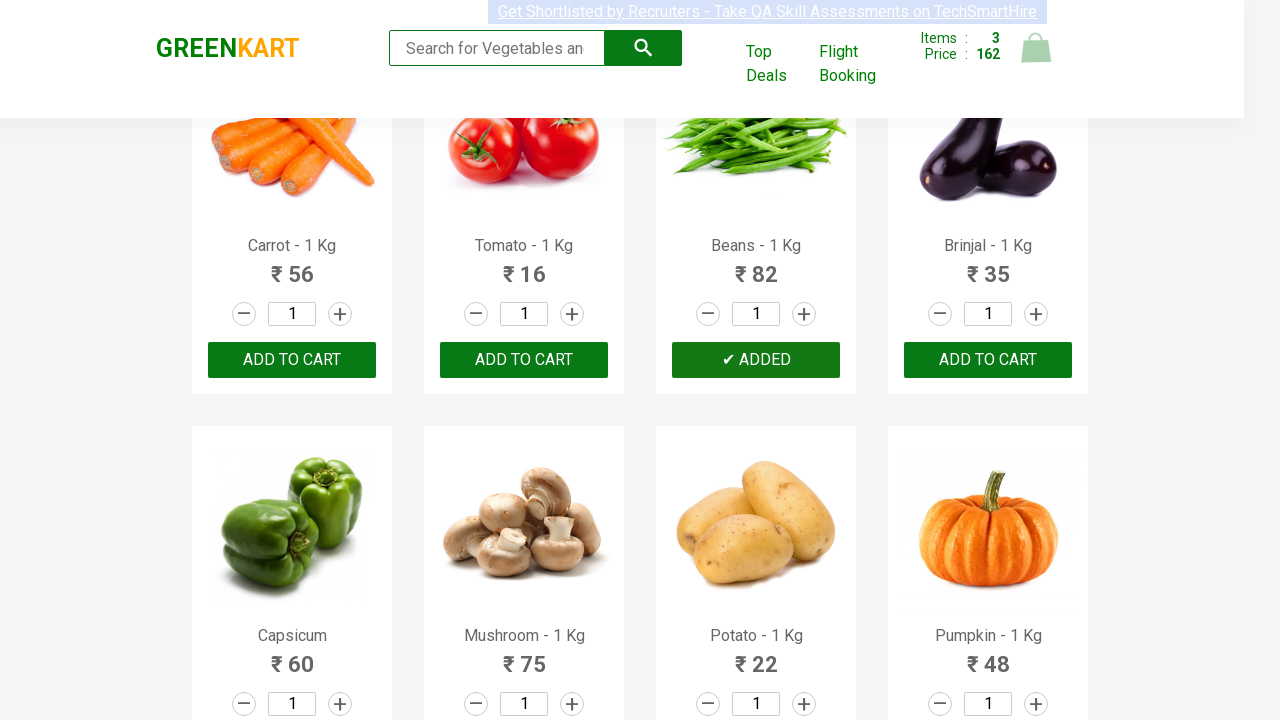

Added Potato to cart at (756, 360) on xpath=//div[@class='product-action']/button >> nth=10
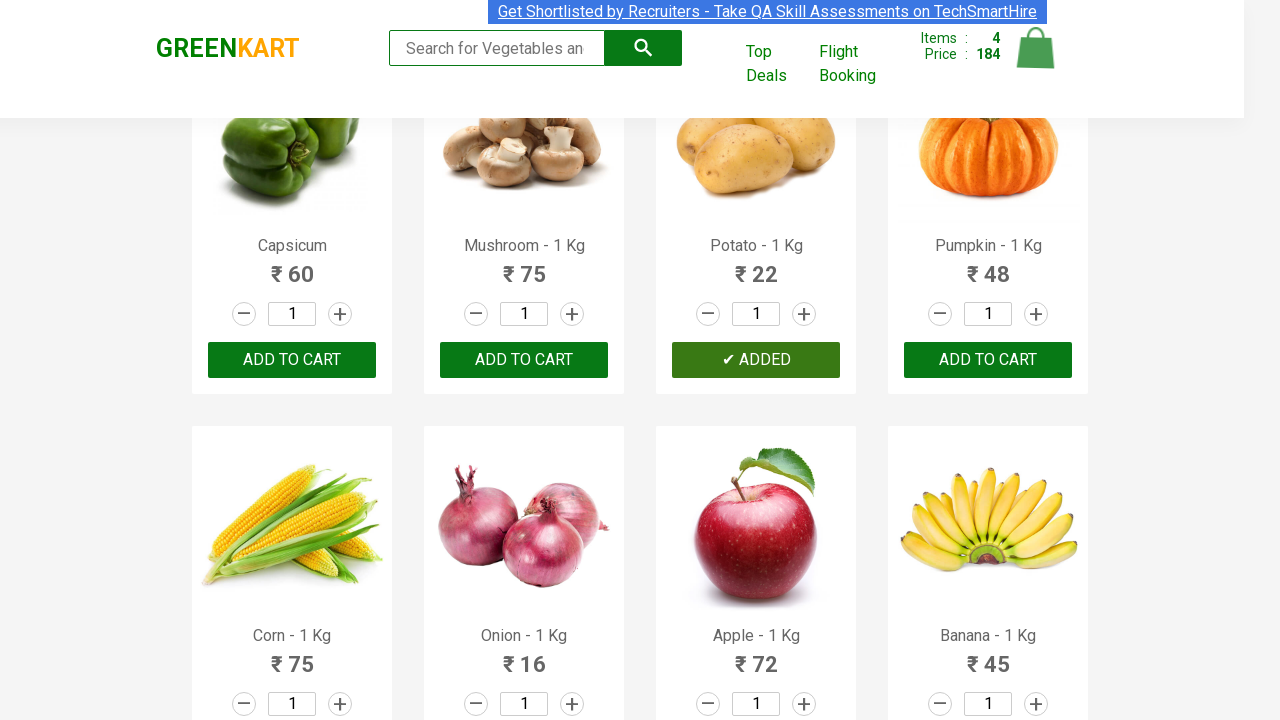

Clicked on cart icon at (1036, 48) on [alt='Cart']
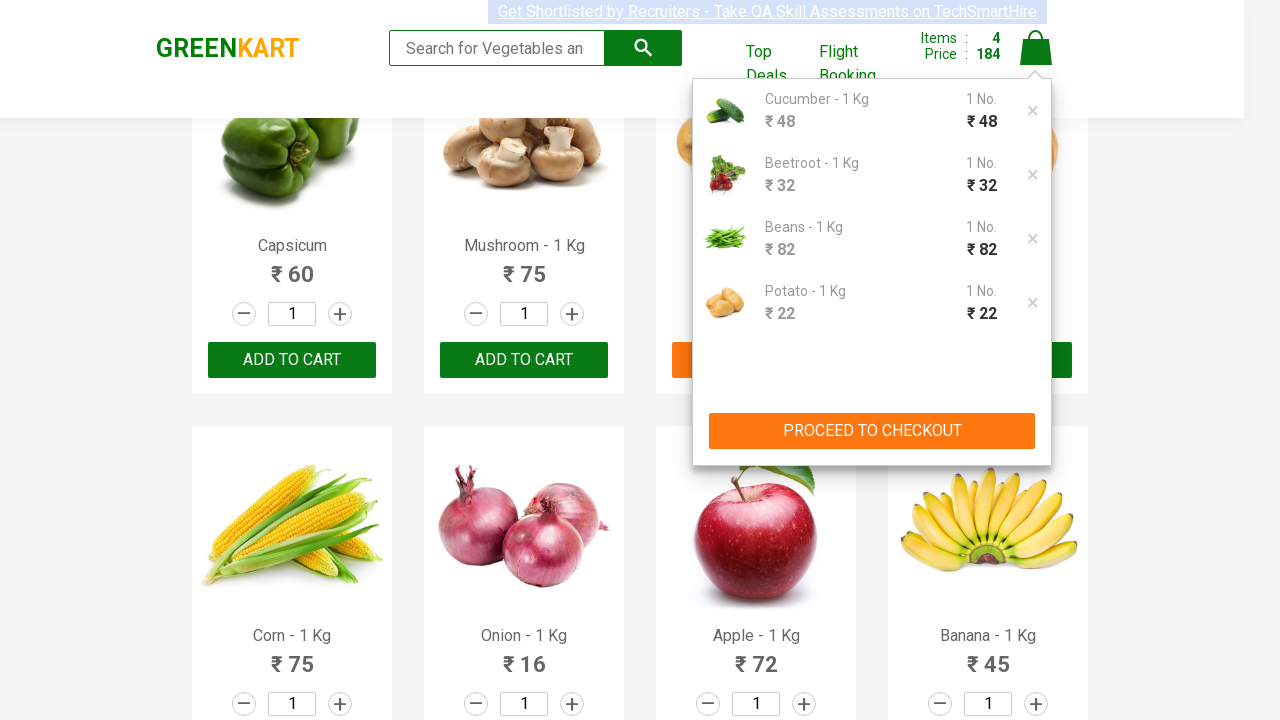

Clicked PROCEED TO CHECKOUT button at (872, 431) on xpath=//button[text()='PROCEED TO CHECKOUT']
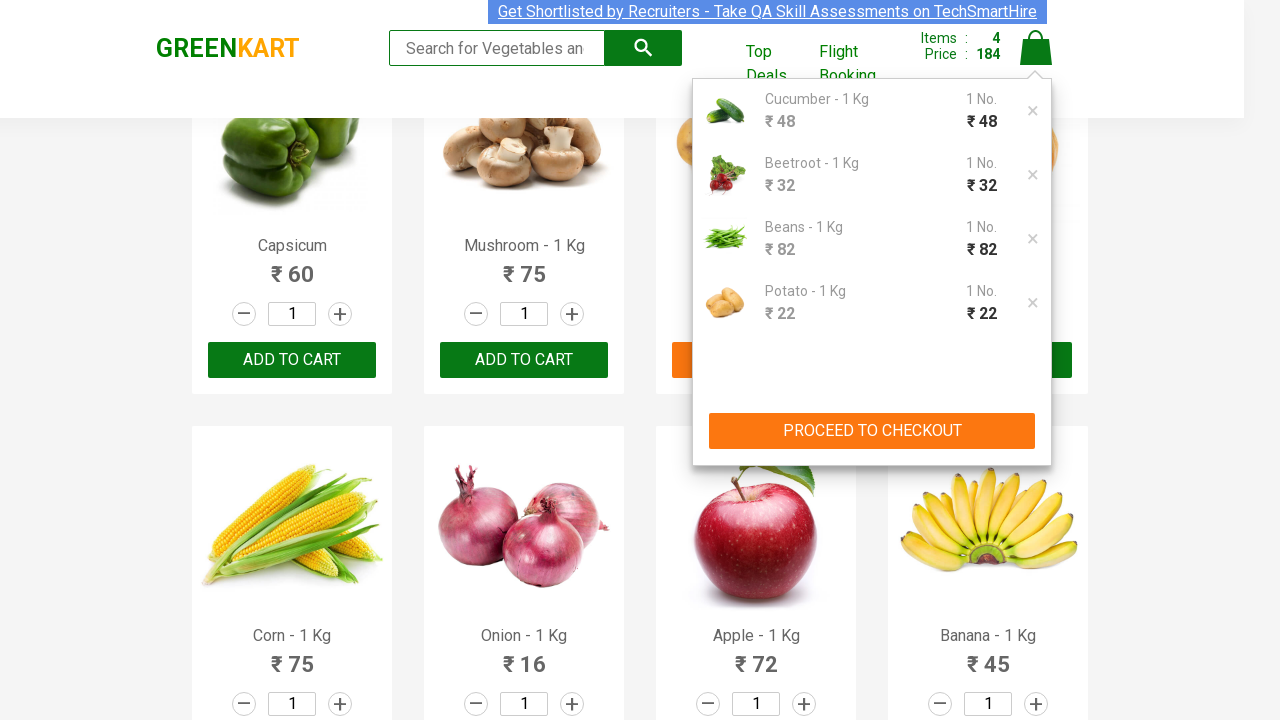

Entered promo code 'rahulshettyacademy' on .promoCode
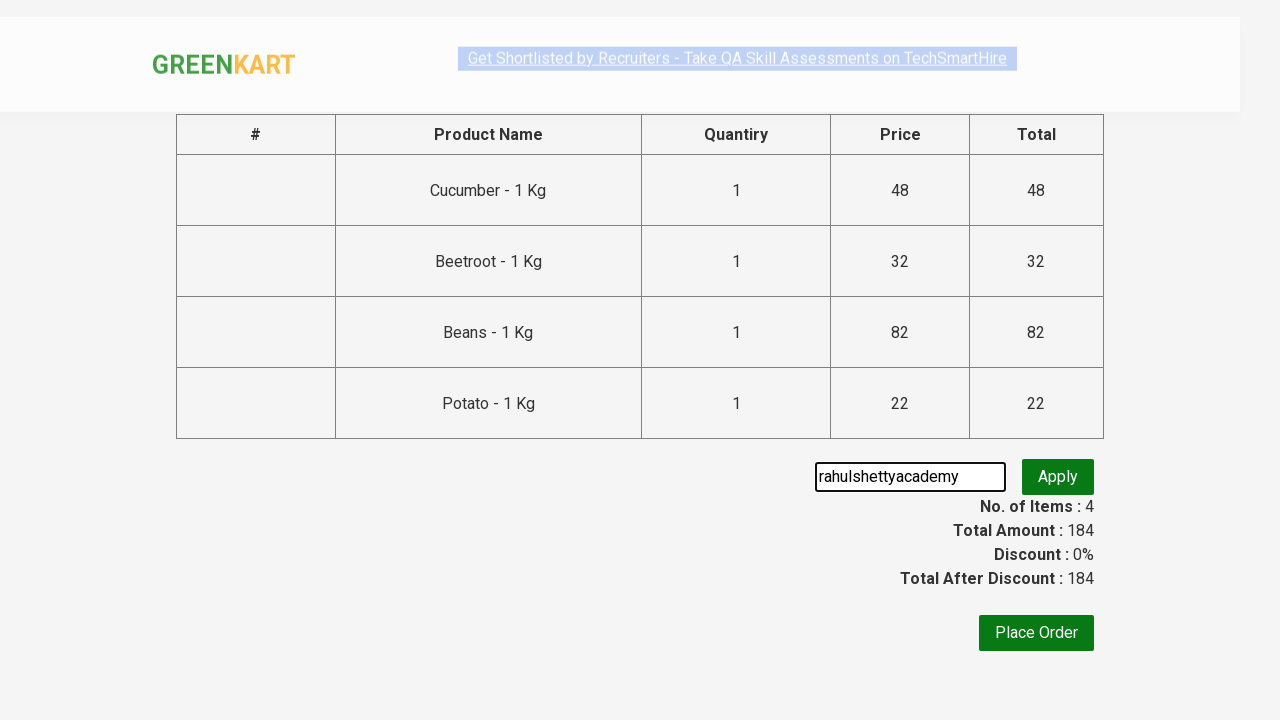

Clicked apply promo button at (1058, 477) on button.promoBtn
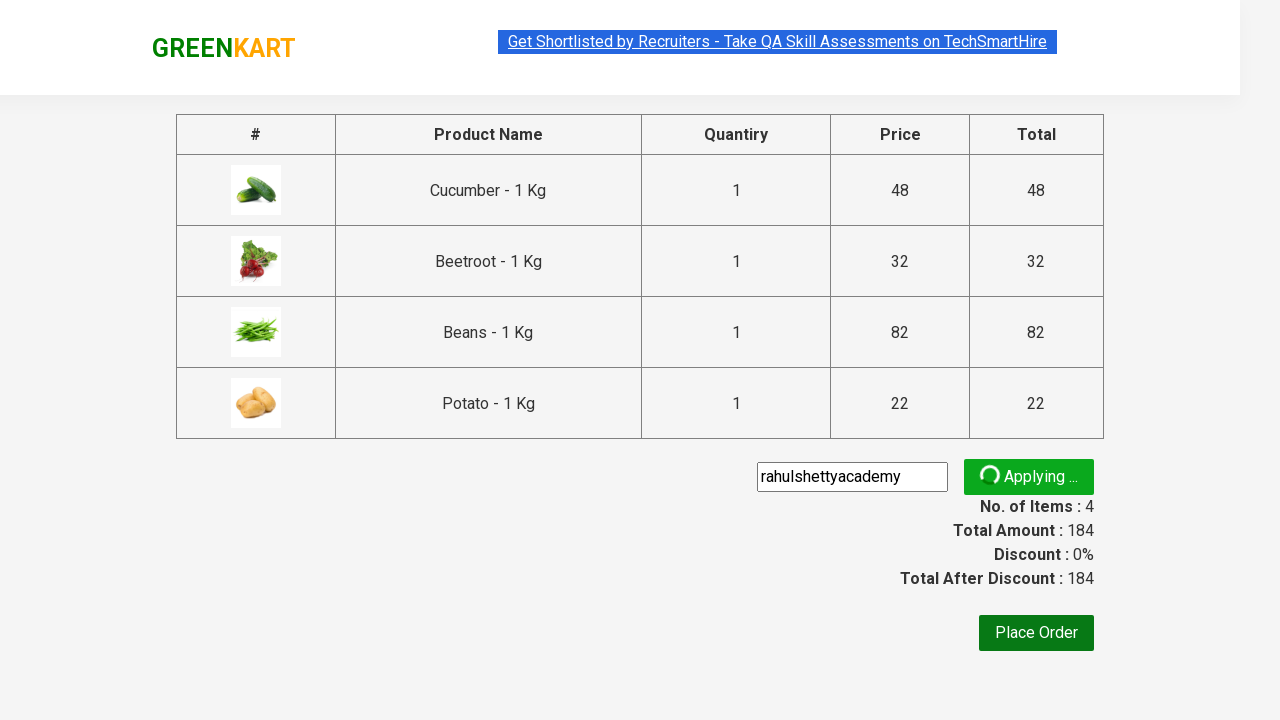

Verified promo info message appeared
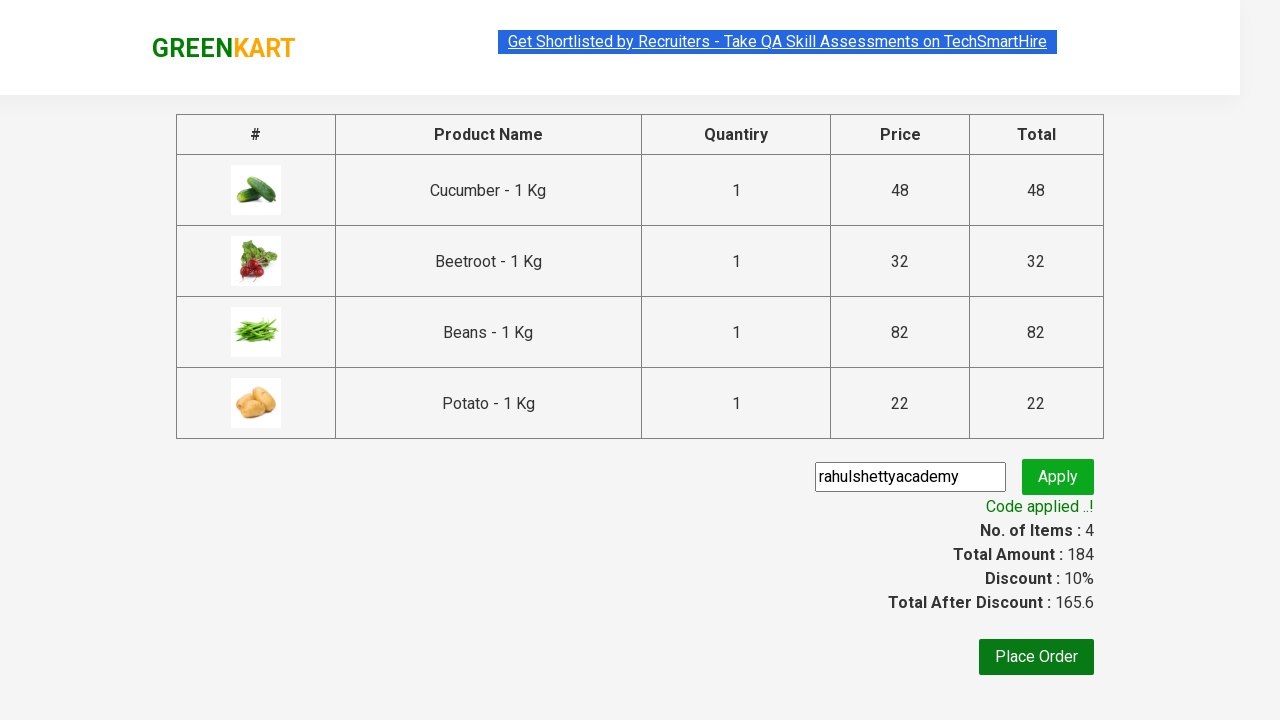

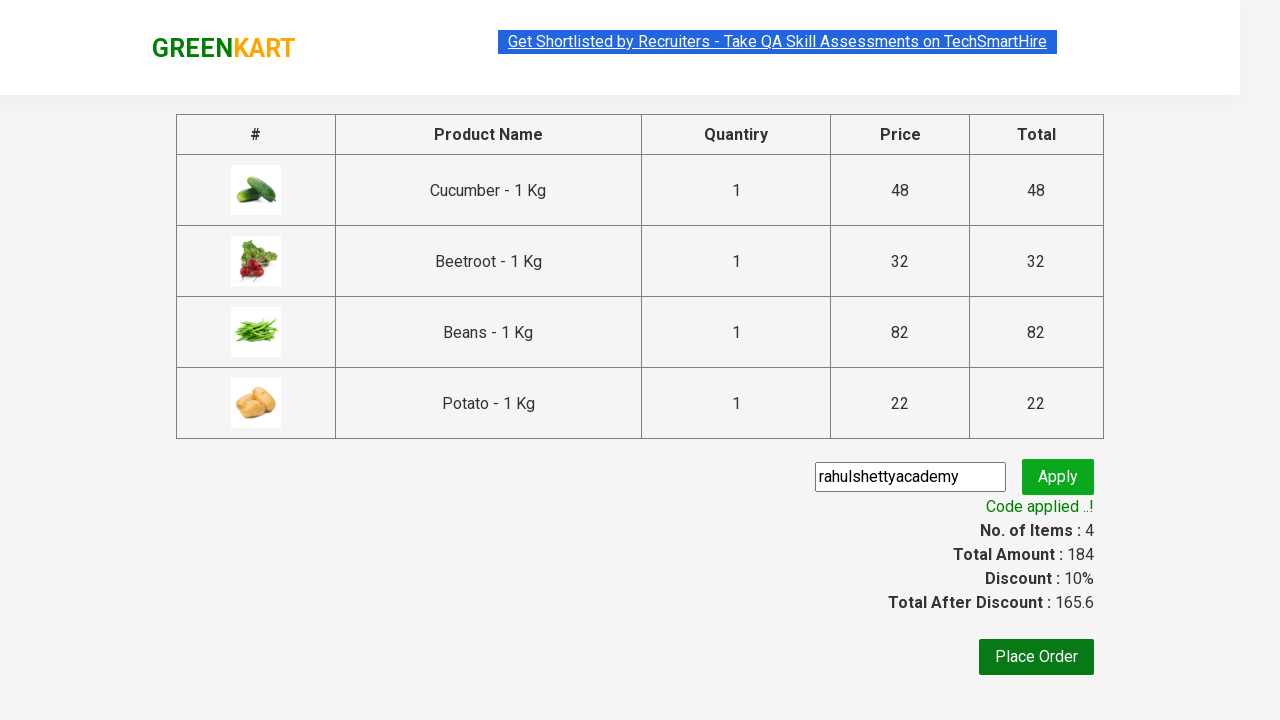